Tests right-click context menu functionality by right-clicking on a button, selecting the Copy option, and handling the resulting alert

Starting URL: http://swisnl.github.io/jQuery-contextMenu/demo.html

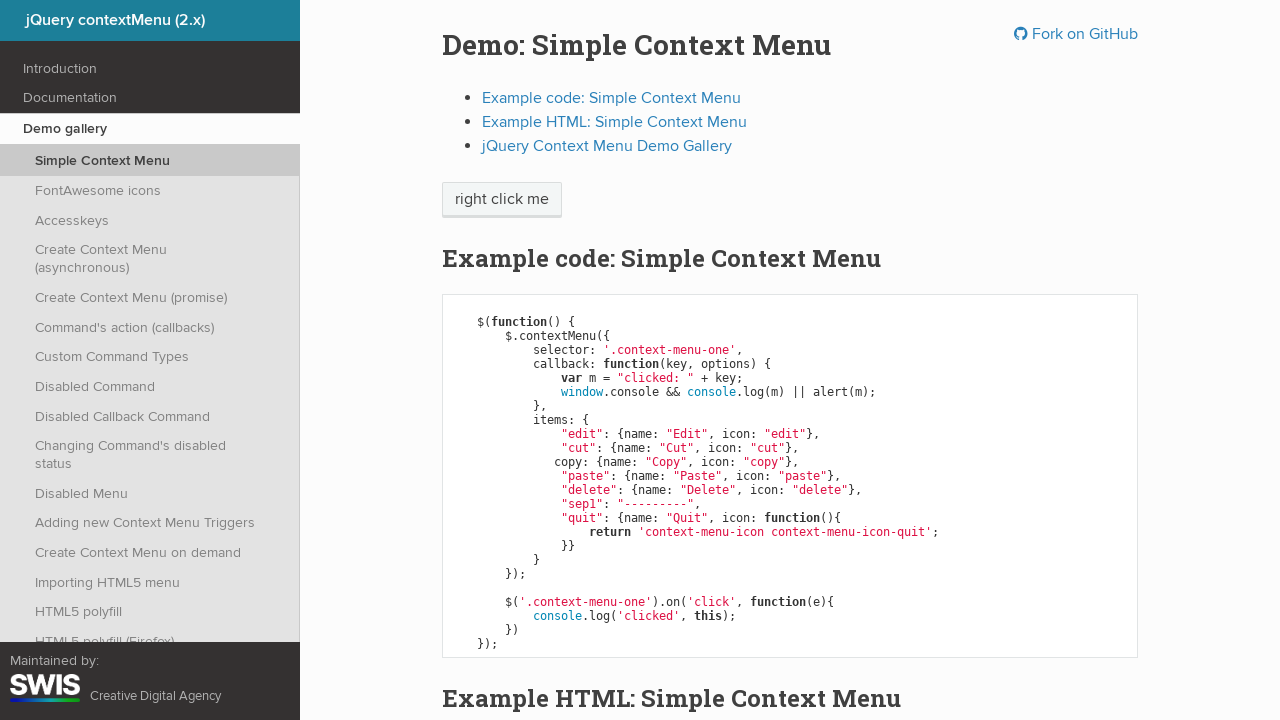

Located the 'right click me' button element
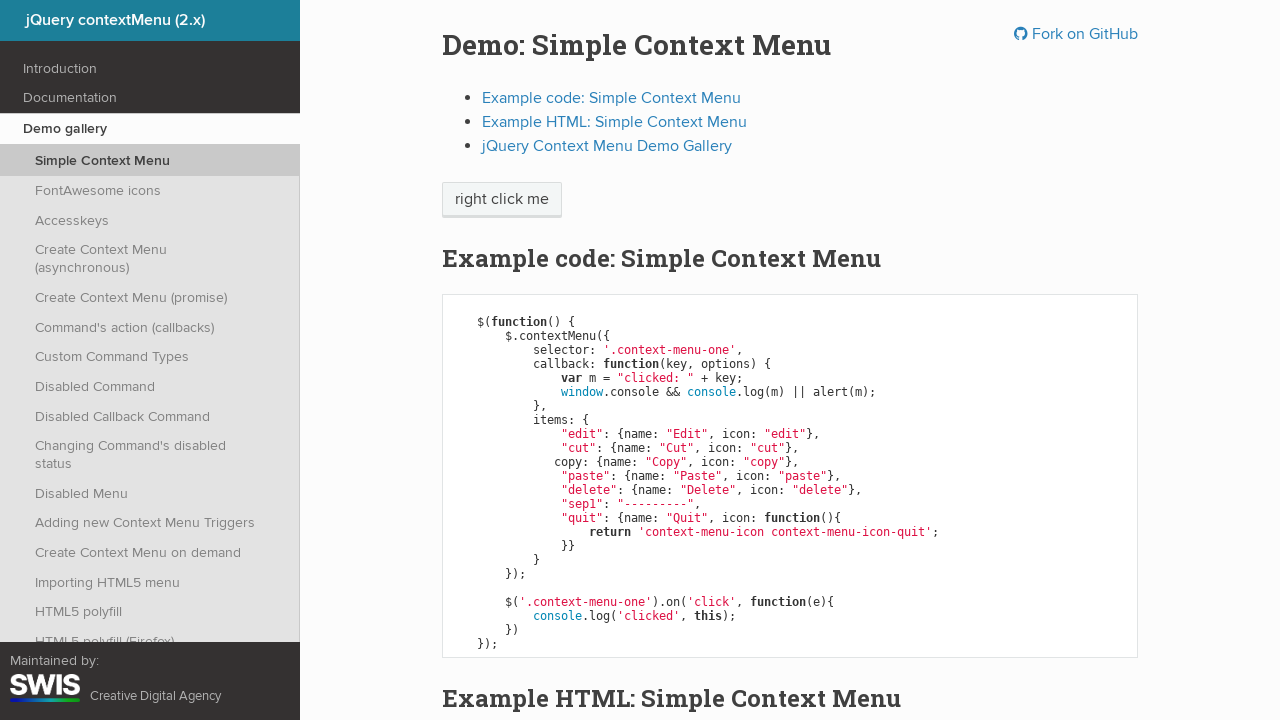

Right-clicked on the button to open context menu at (502, 200) on xpath=//span[contains(text(),'right click me')]
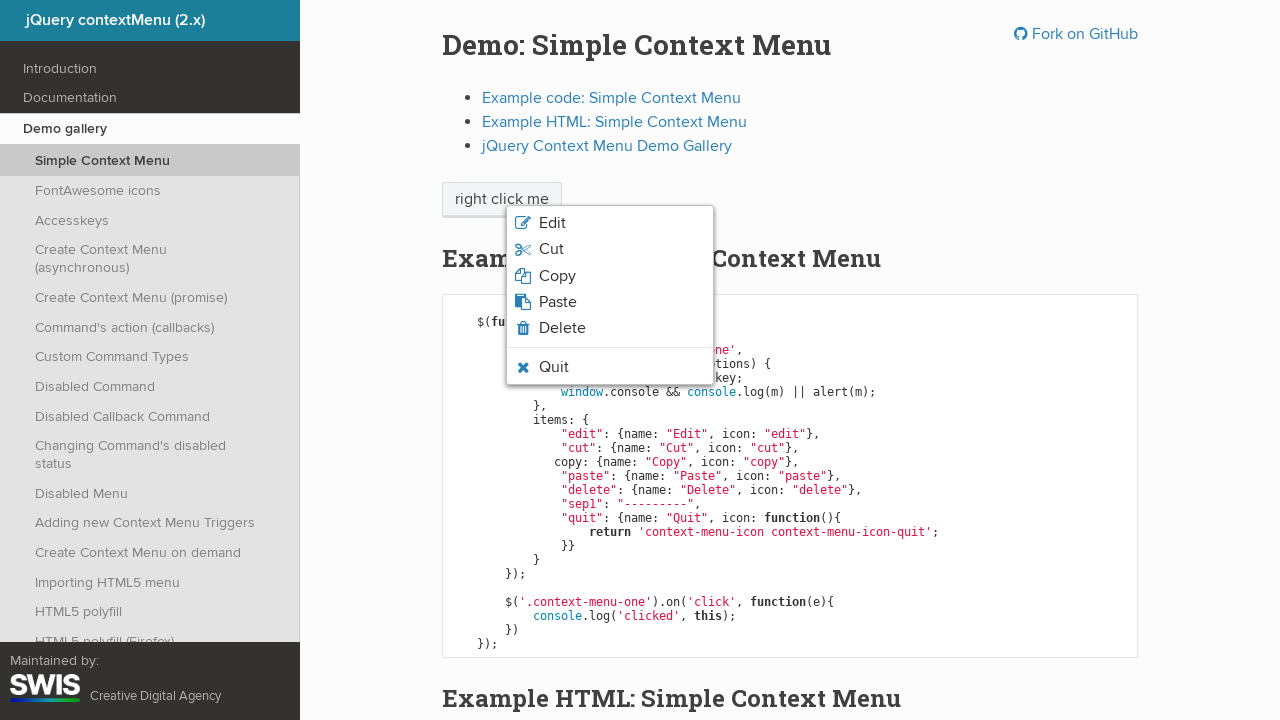

Clicked the 'Copy' option from the context menu at (557, 276) on xpath=//span[normalize-space()='Copy']
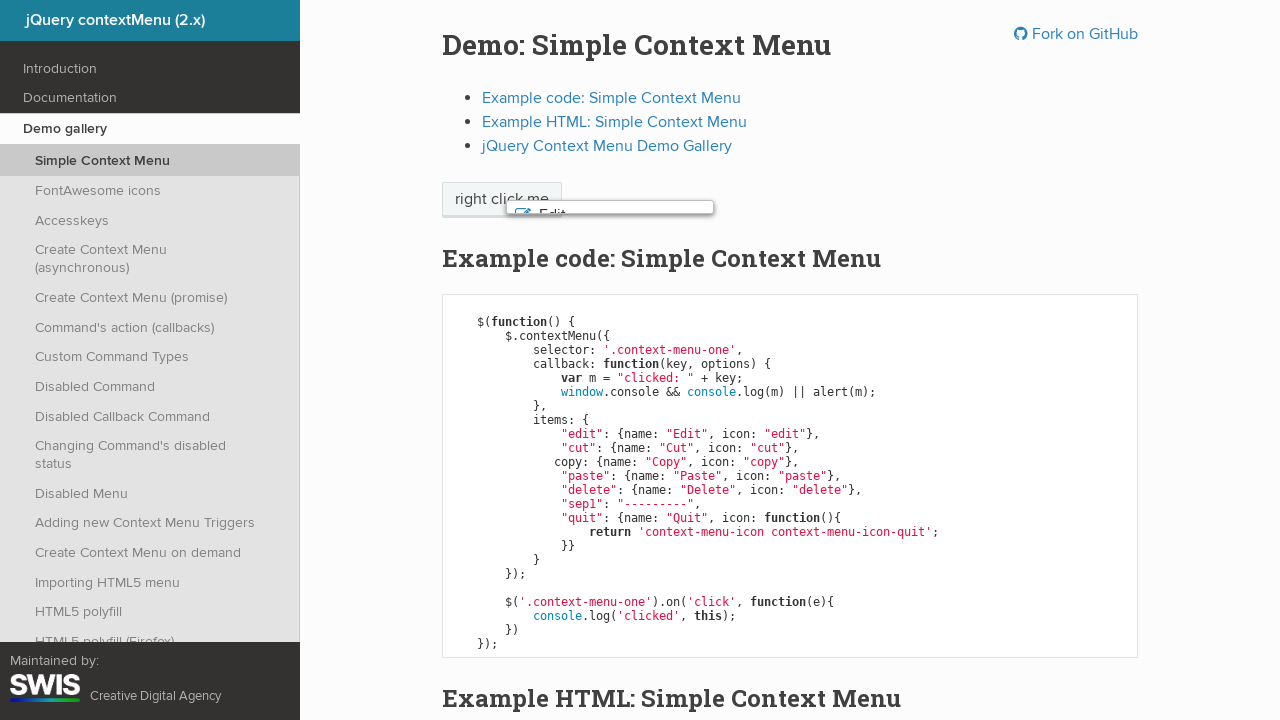

Set up dialog handler to accept alerts
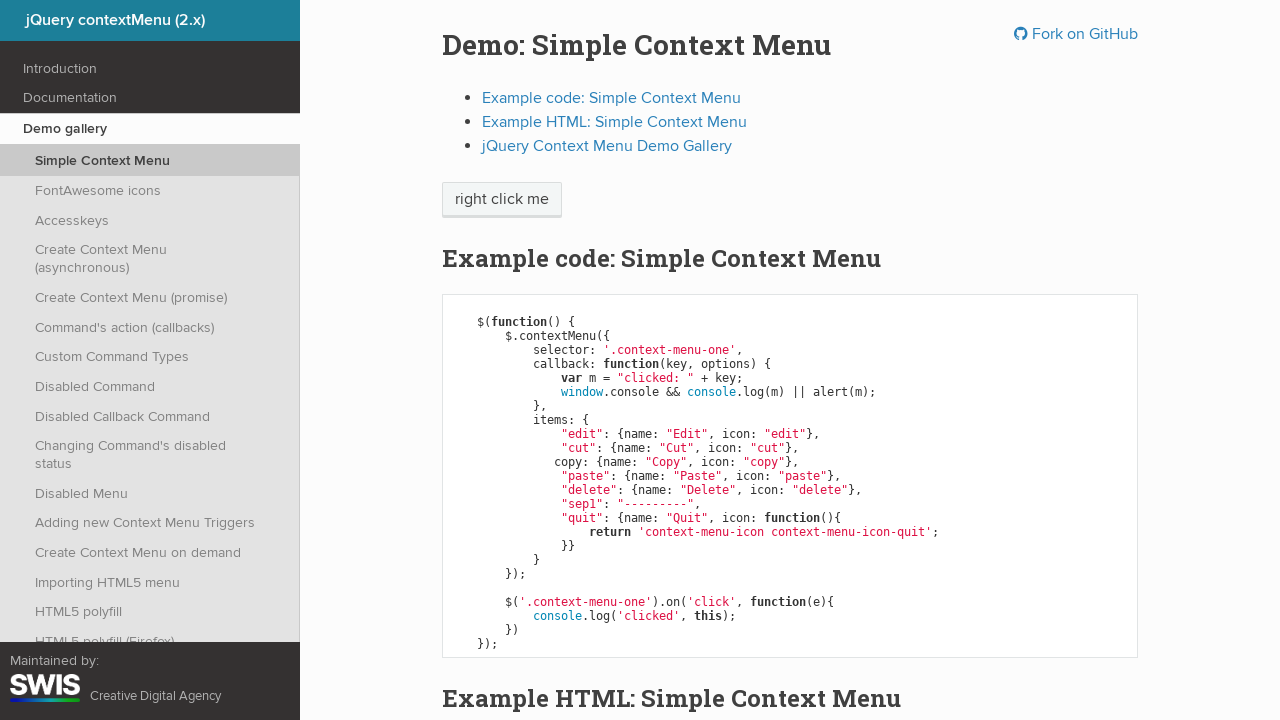

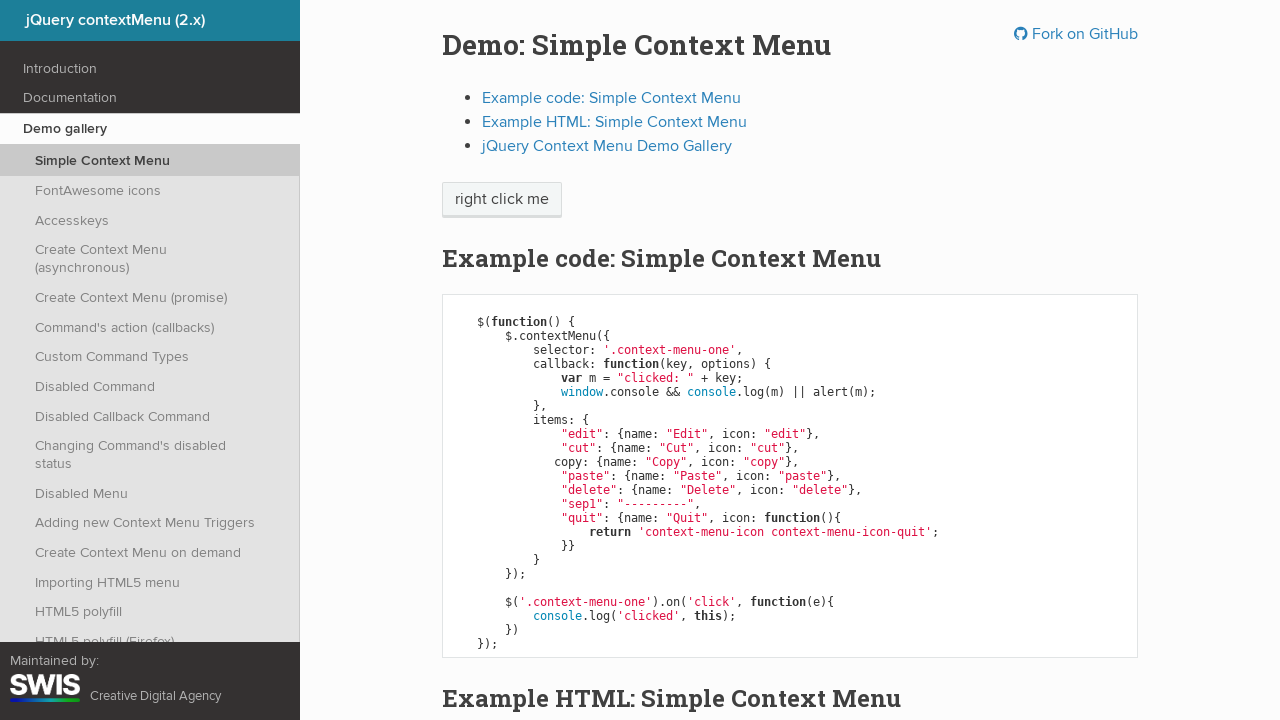